Tests that new todo items are appended to the bottom of the list and counter displays correctly

Starting URL: https://demo.playwright.dev/todomvc

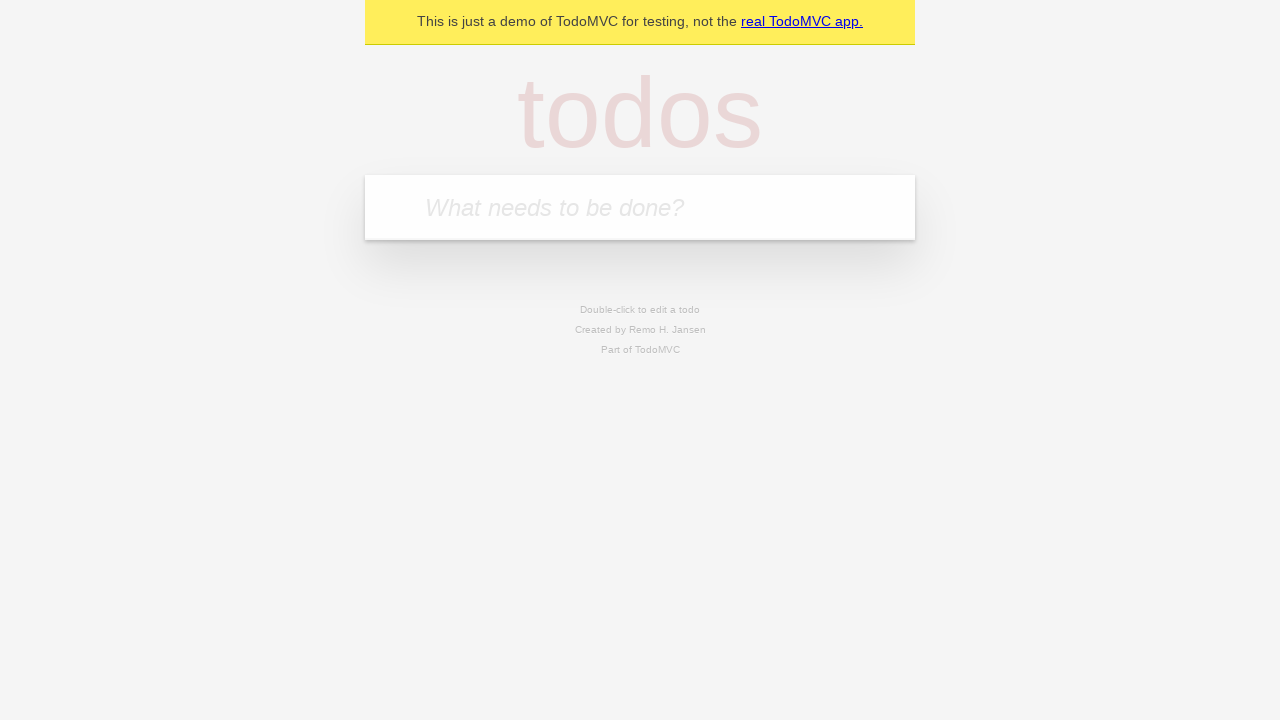

Filled todo input with 'buy some cheese' on internal:attr=[placeholder="What needs to be done?"i]
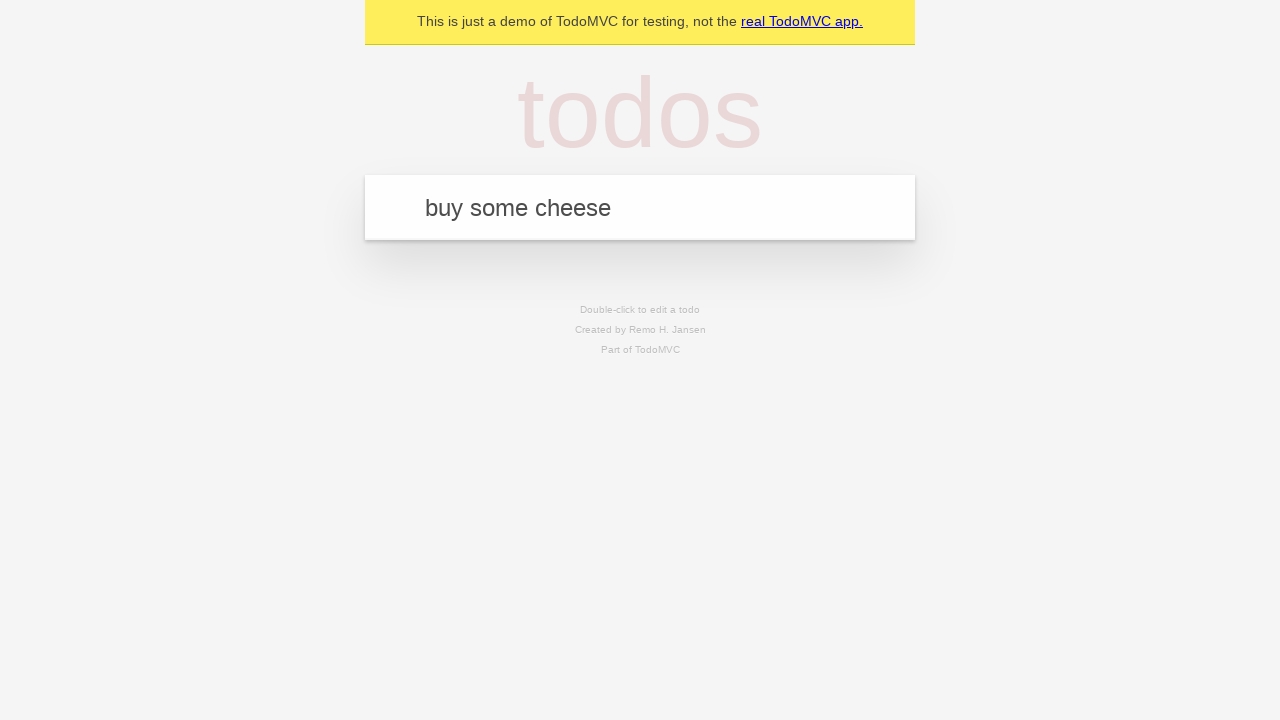

Pressed Enter to add first todo item on internal:attr=[placeholder="What needs to be done?"i]
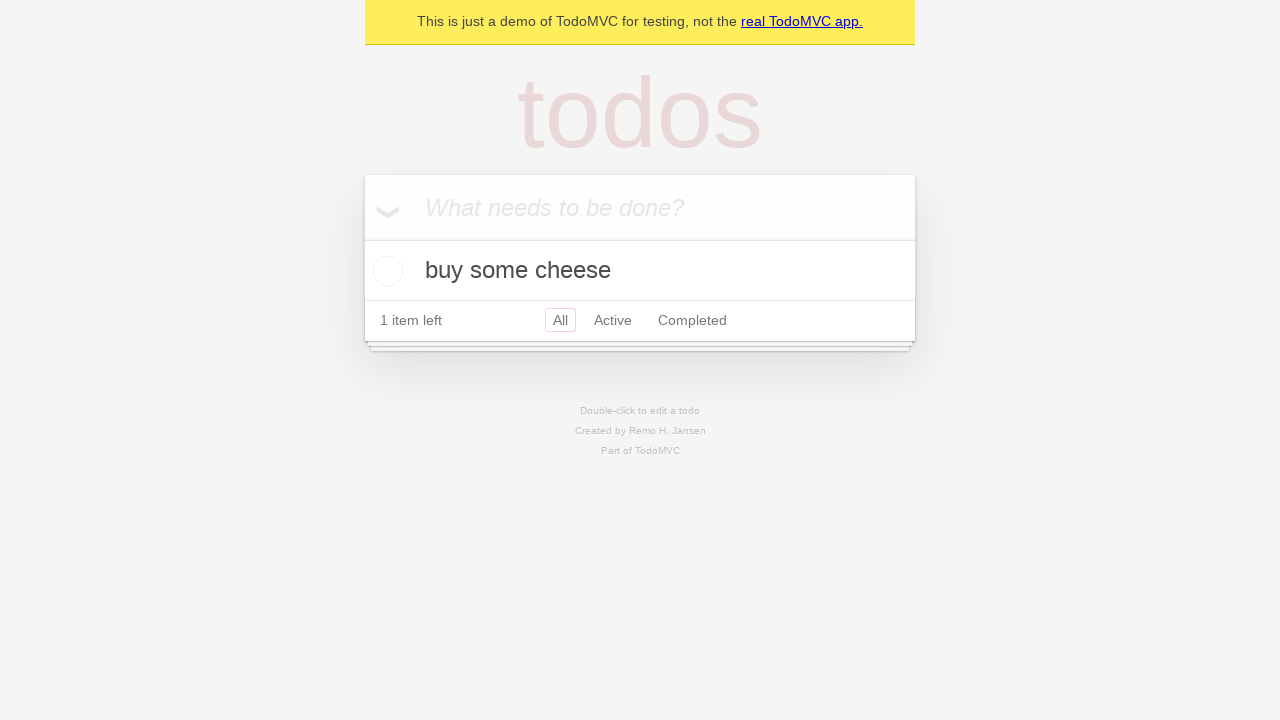

Filled todo input with 'feed the cat' on internal:attr=[placeholder="What needs to be done?"i]
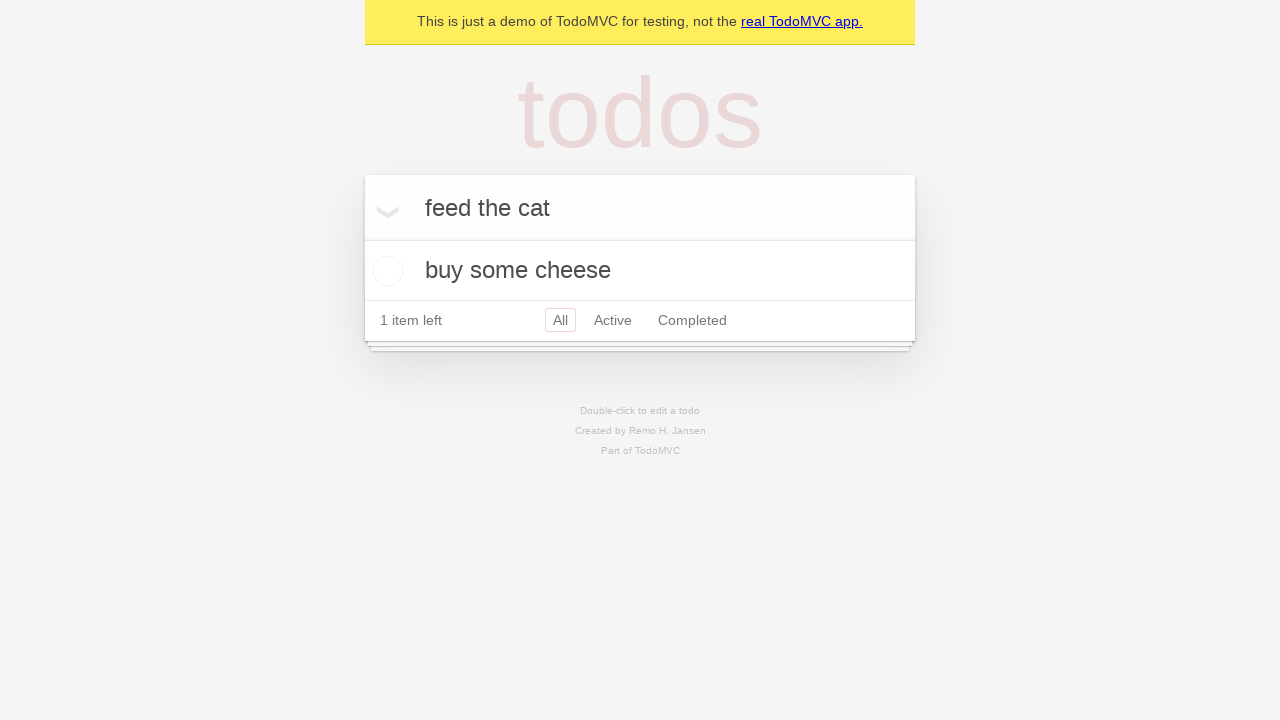

Pressed Enter to add second todo item on internal:attr=[placeholder="What needs to be done?"i]
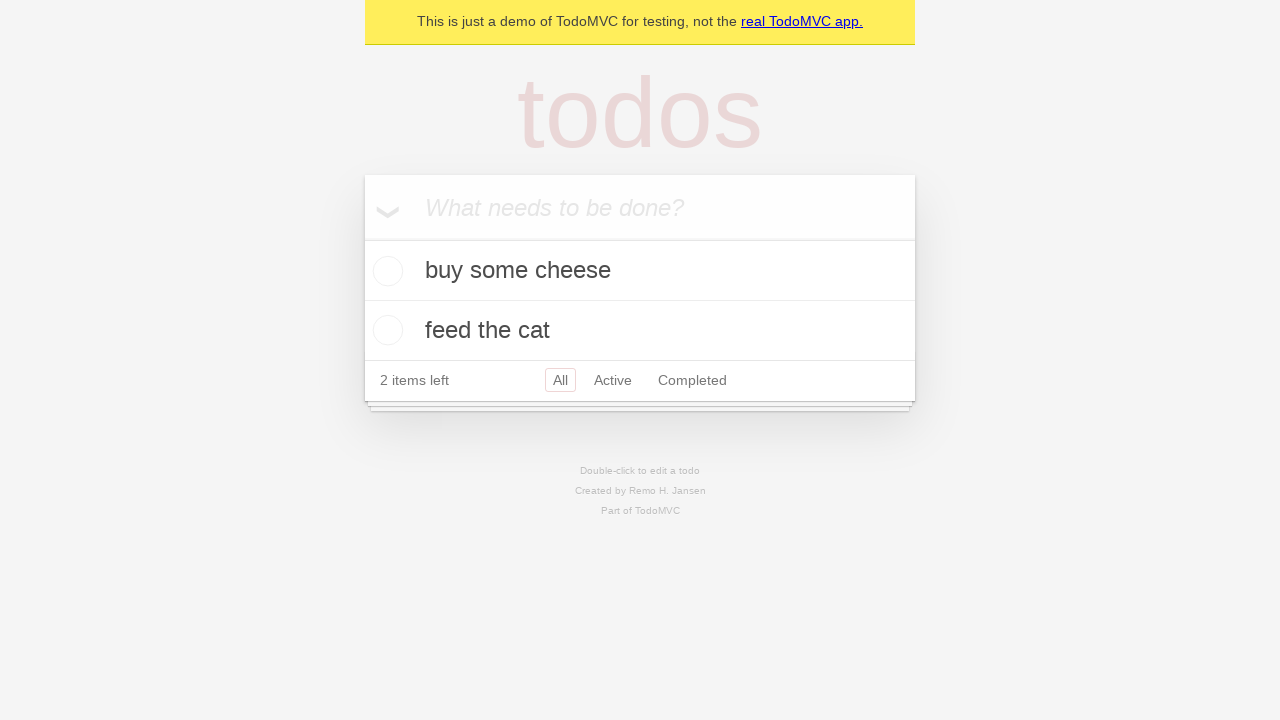

Filled todo input with 'book a doctors appointment' on internal:attr=[placeholder="What needs to be done?"i]
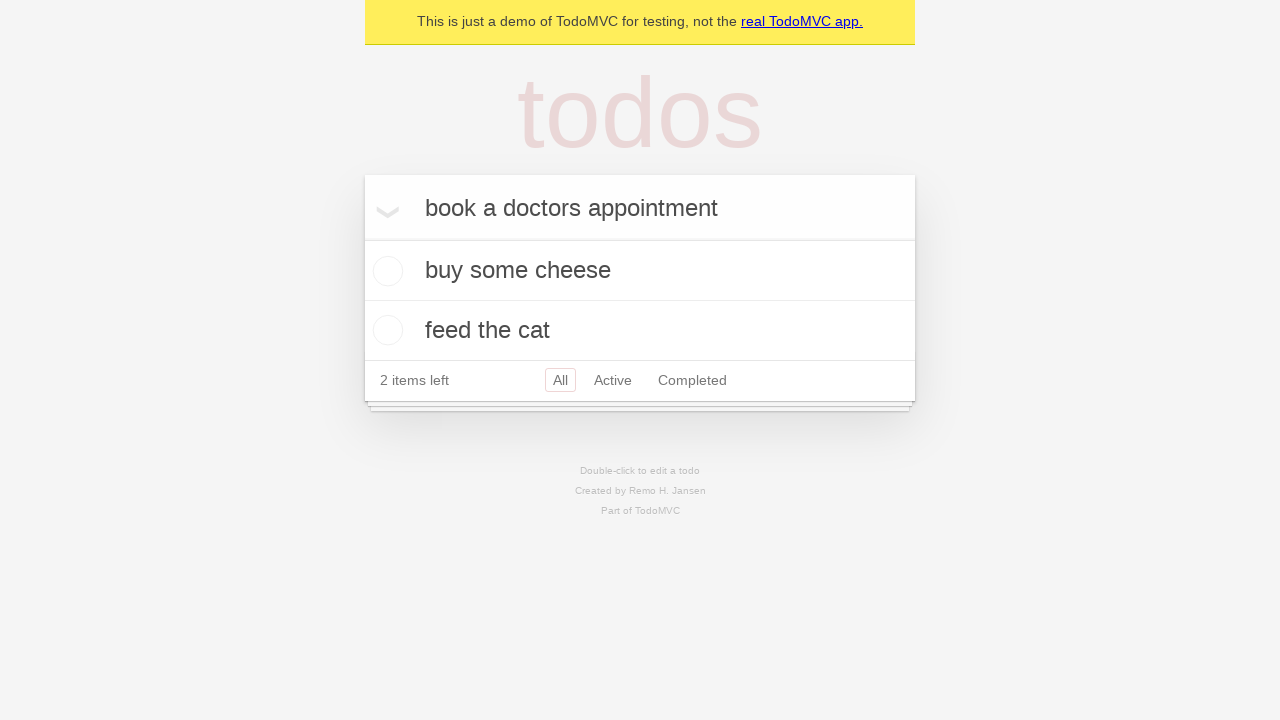

Pressed Enter to add third todo item on internal:attr=[placeholder="What needs to be done?"i]
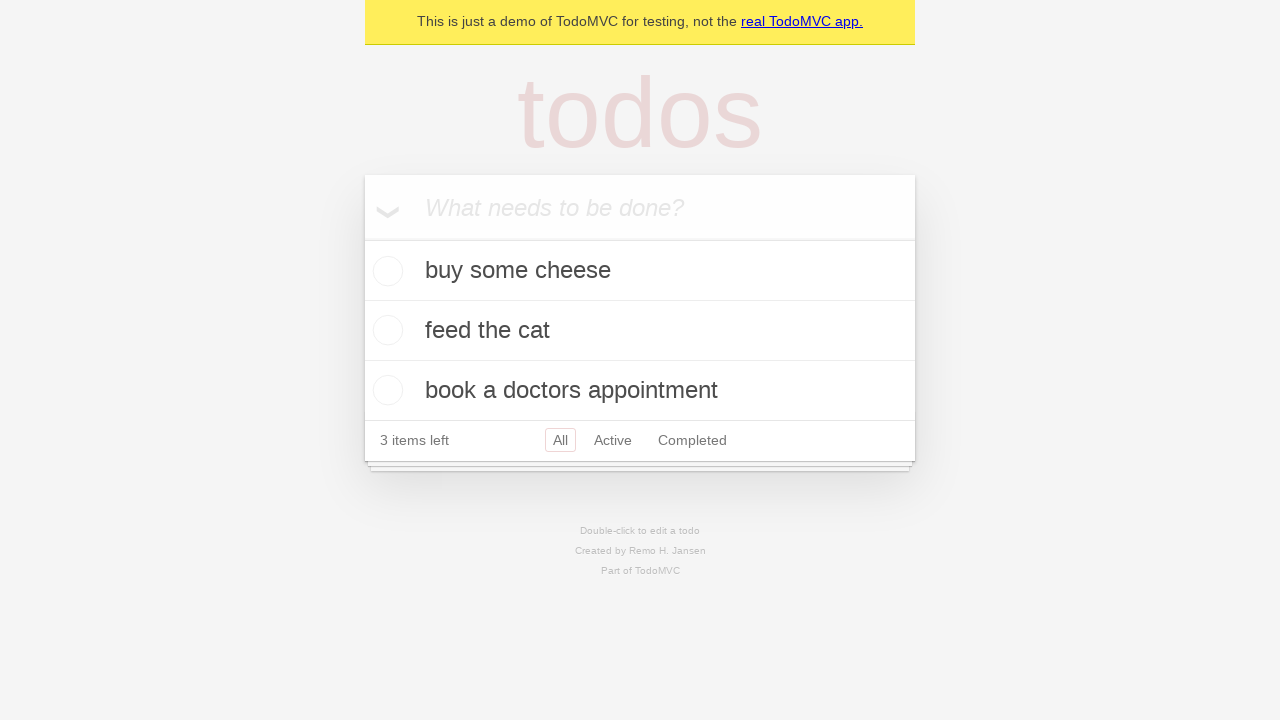

All 3 todo items are now visible in the DOM
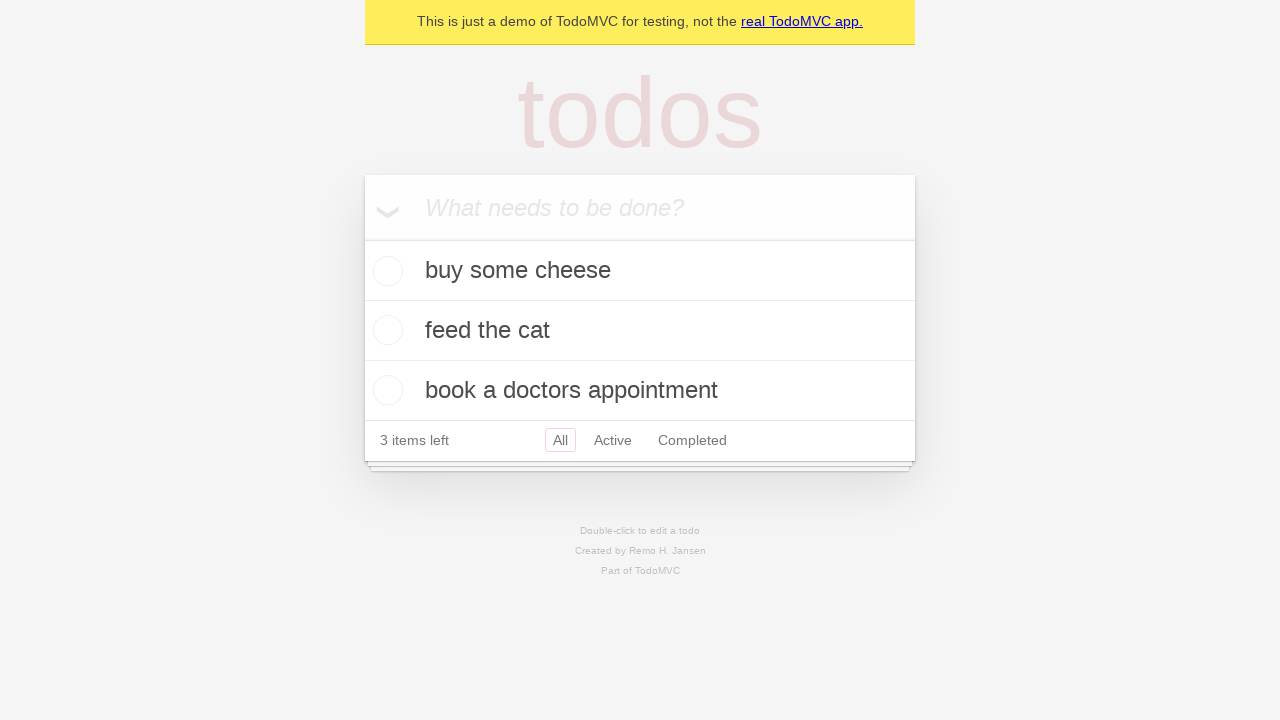

Counter displays '3 items left'
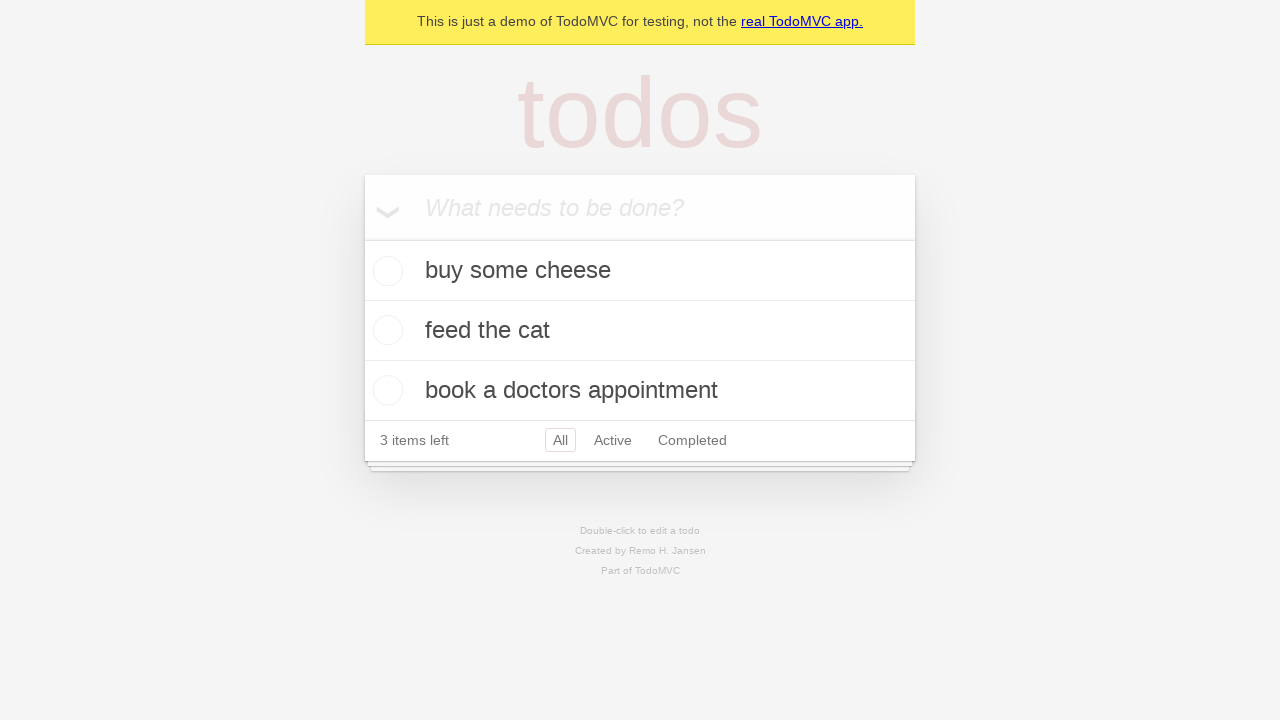

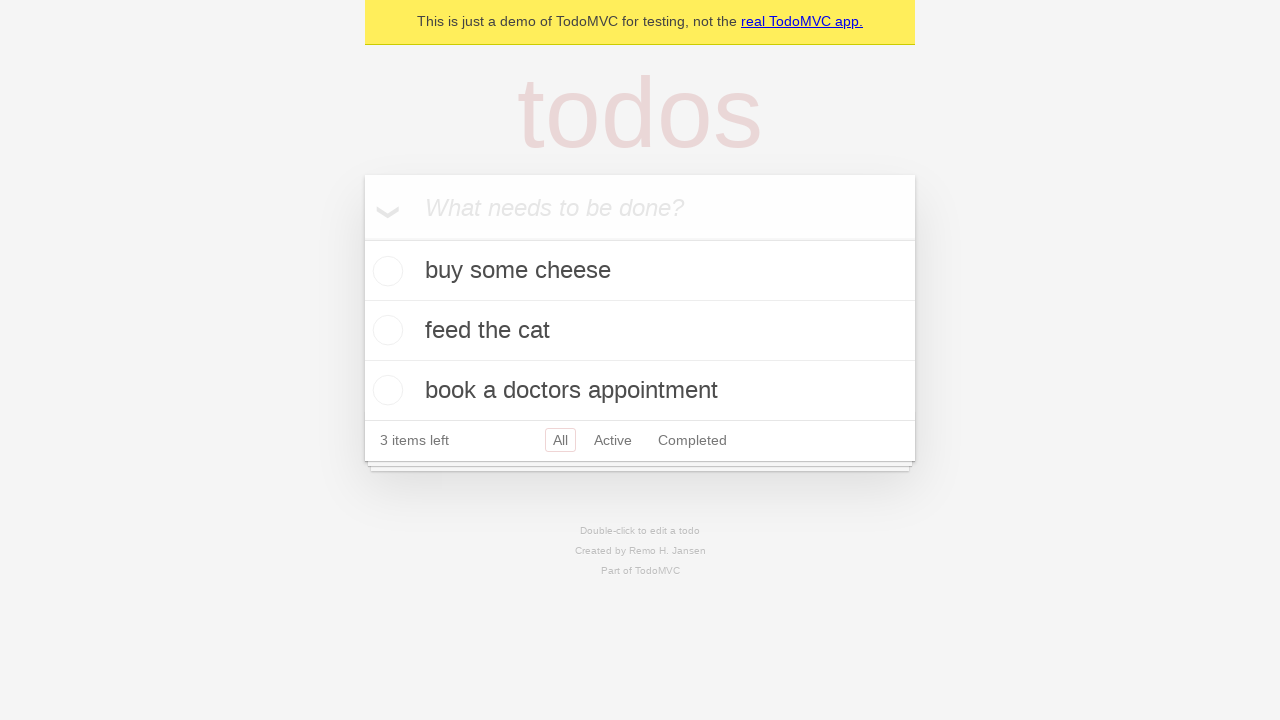